Tests triangle identifier with equal sides 5, 5, 5 - expecting "Equilateral" result

Starting URL: https://testpages.eviltester.com/styled/apps/triangle/triangle001.html

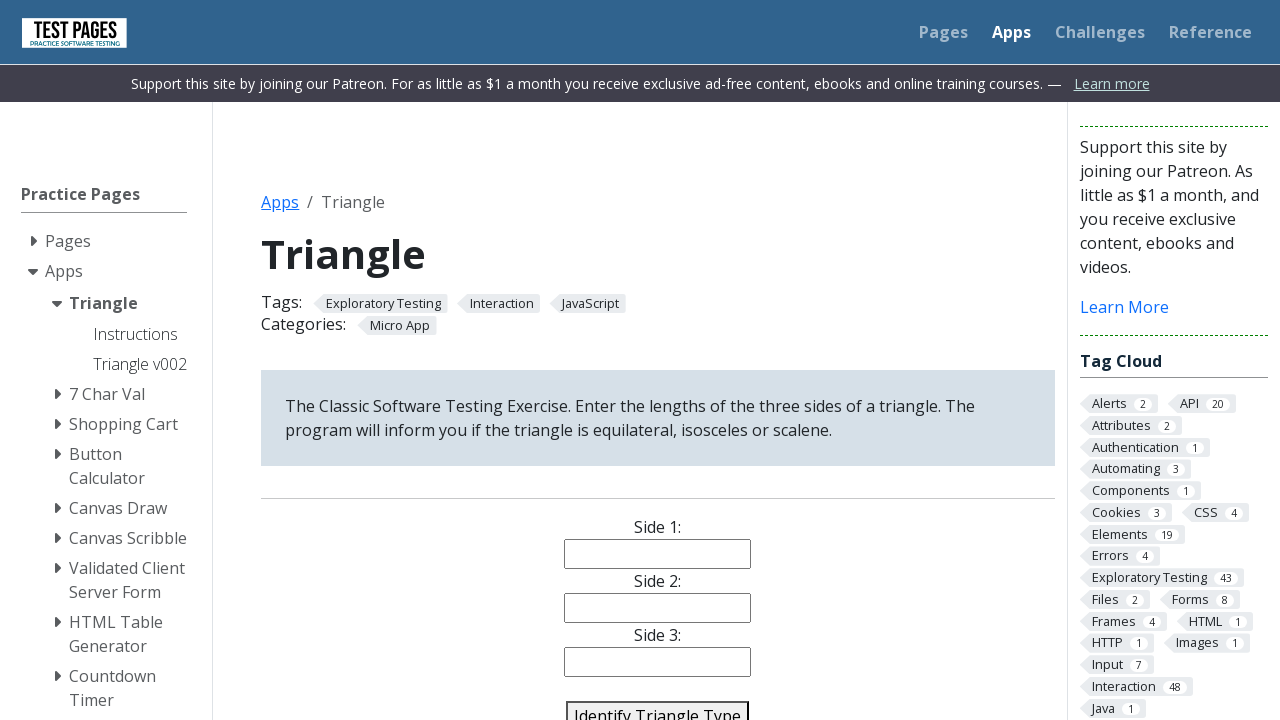

Filled side 1 field with '5' on #side1
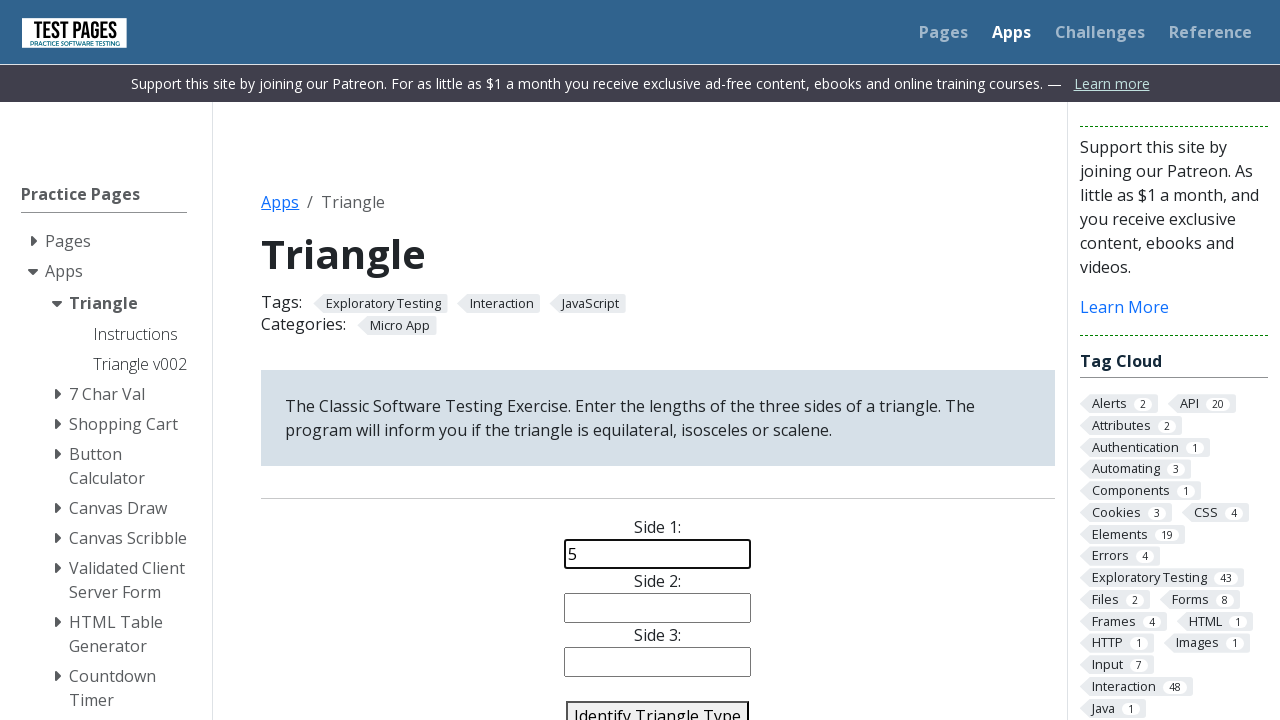

Filled side 2 field with '5' on #side2
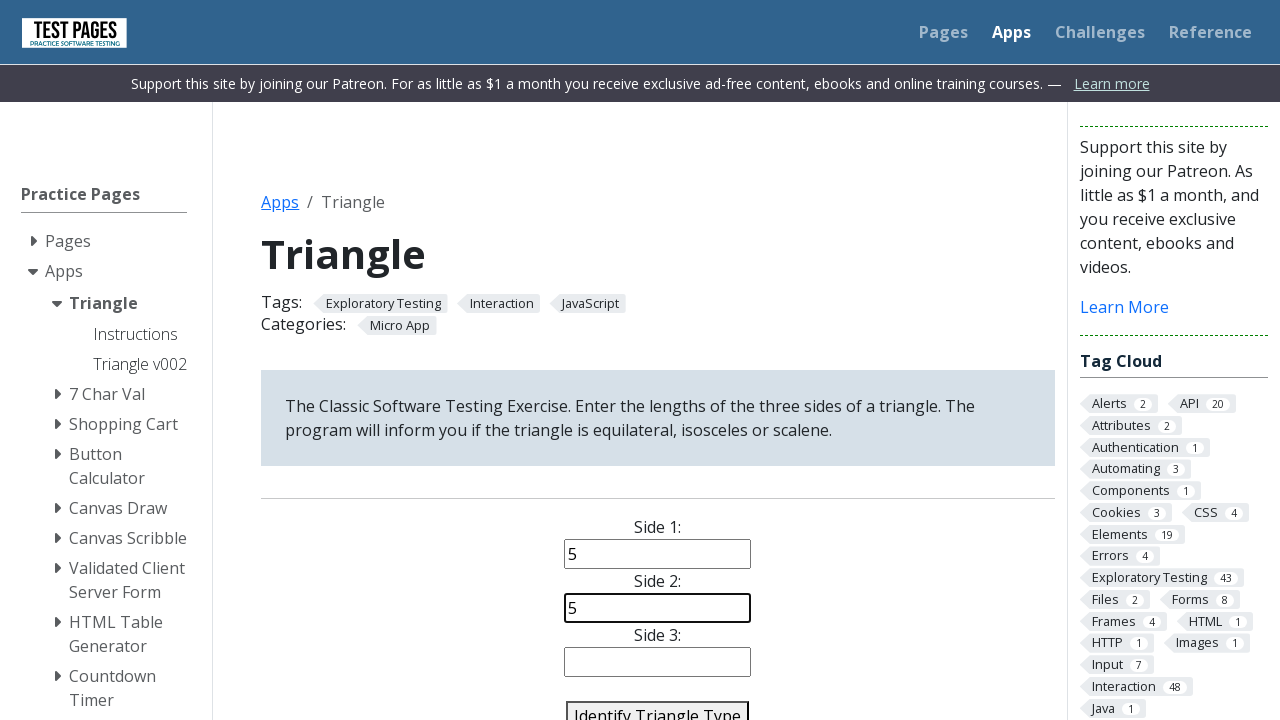

Filled side 3 field with '5' on #side3
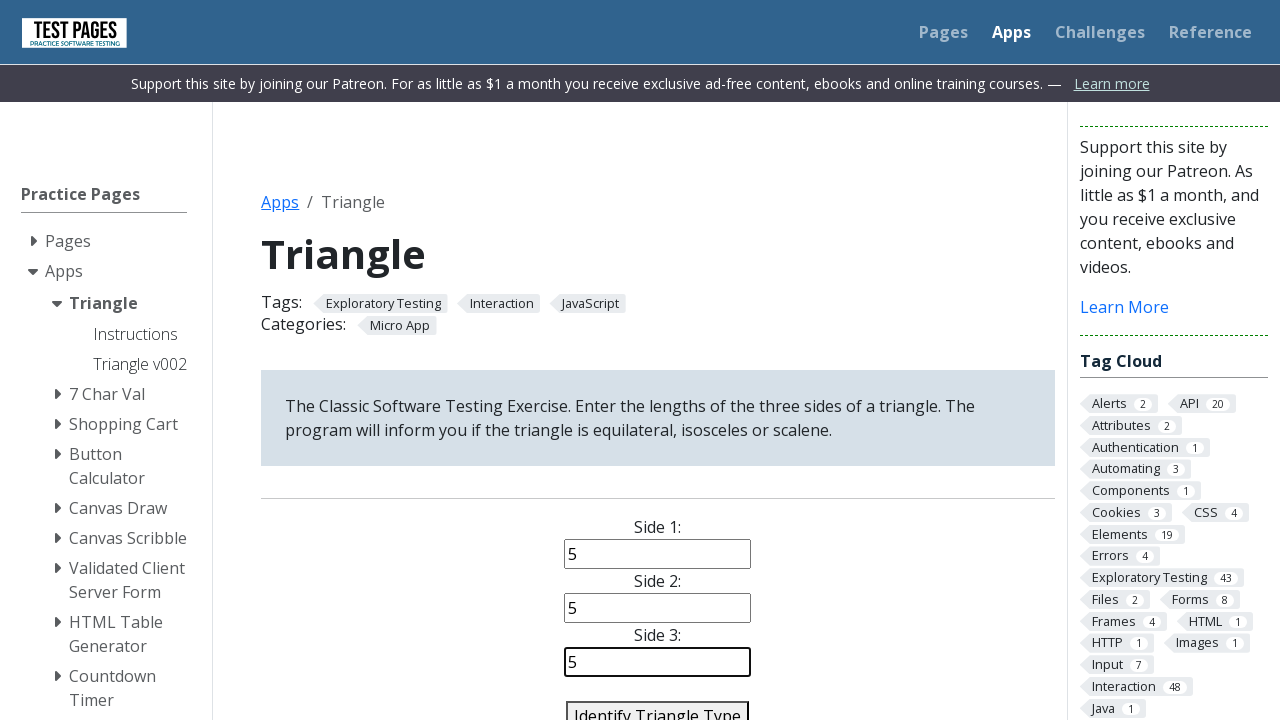

Clicked identify triangle button at (658, 705) on #identify-triangle-action
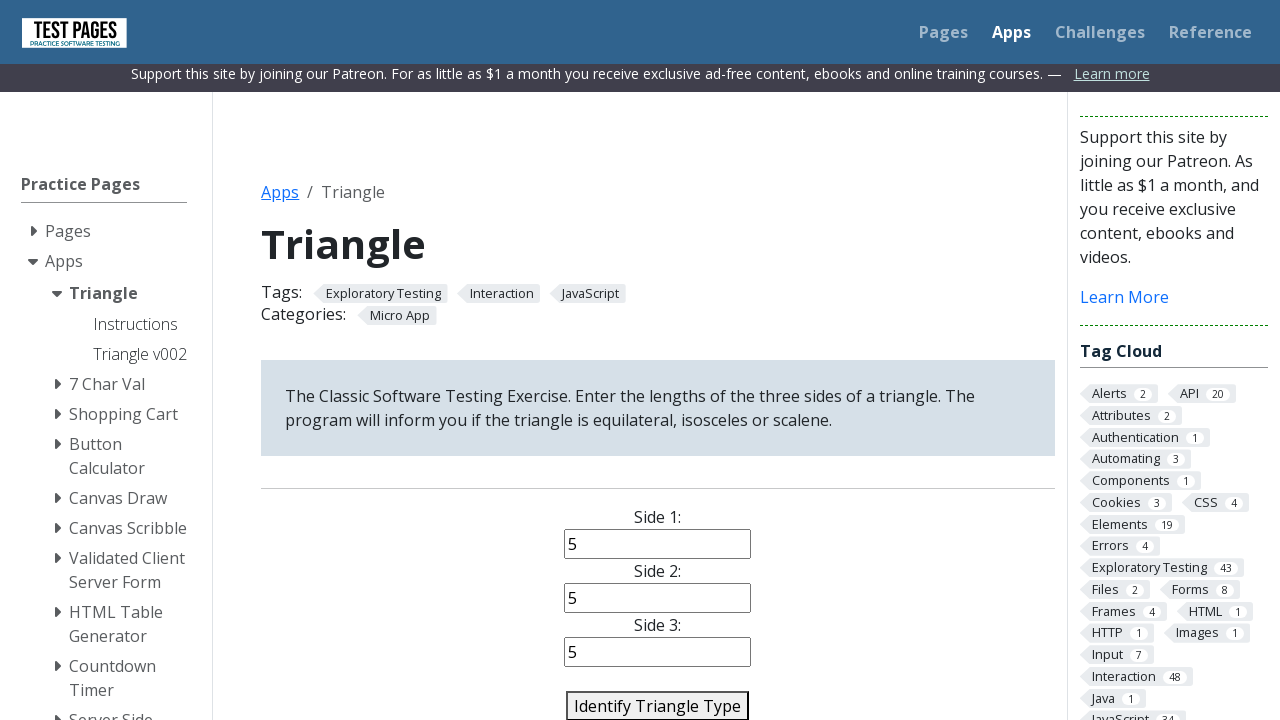

Triangle type result appeared - expecting 'Equilateral'
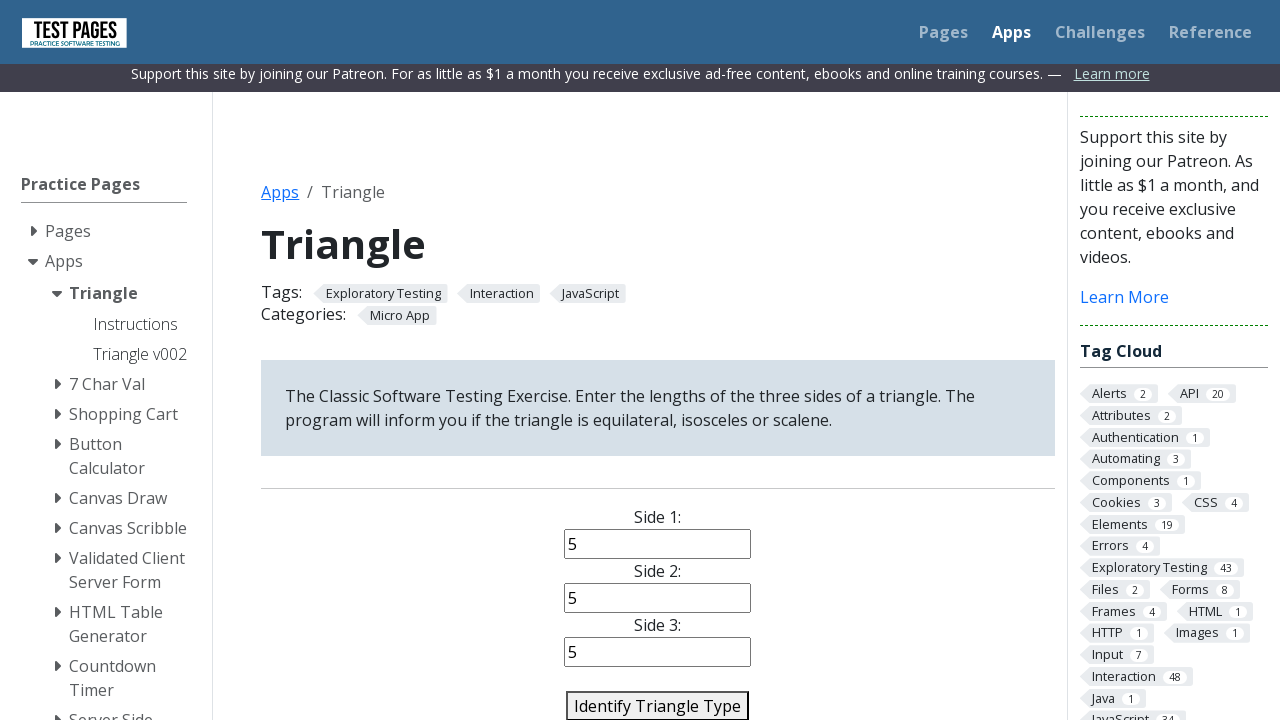

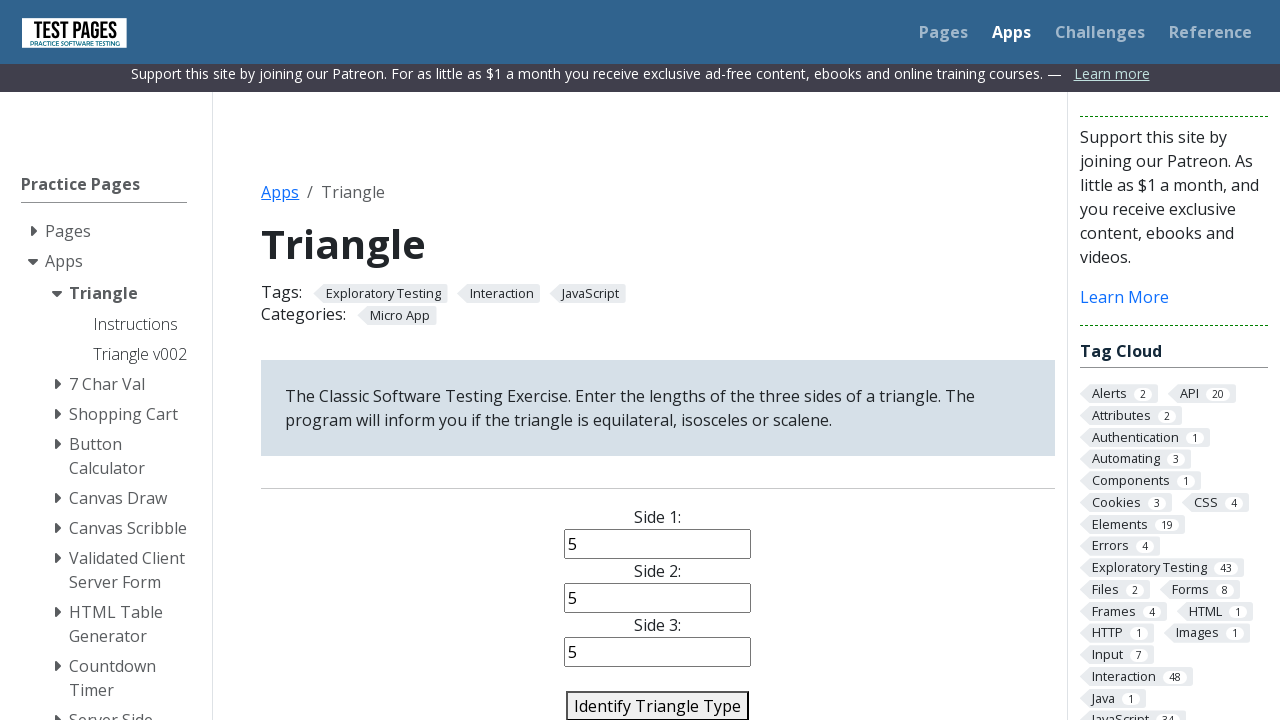